Navigates to Bluestone jewelry website and hovers over the Watch Jewellery menu item

Starting URL: https://www.bluestone.com/

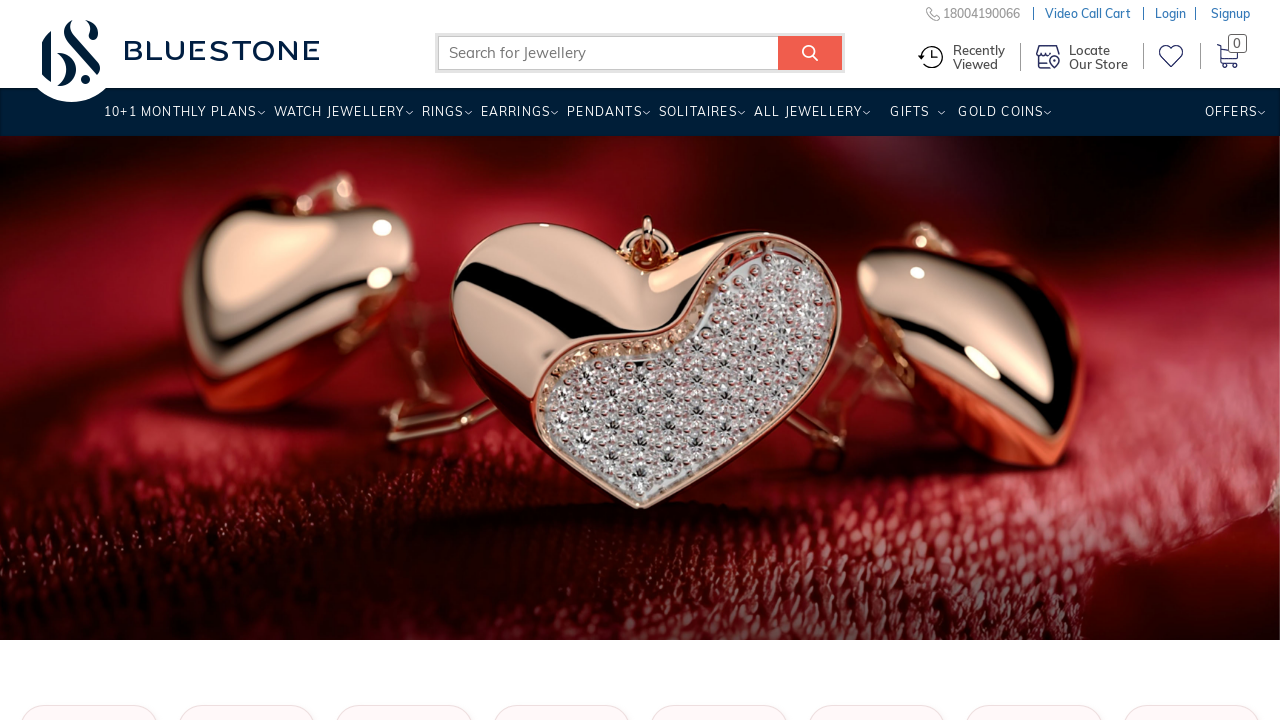

Navigated to Bluestone jewelry website
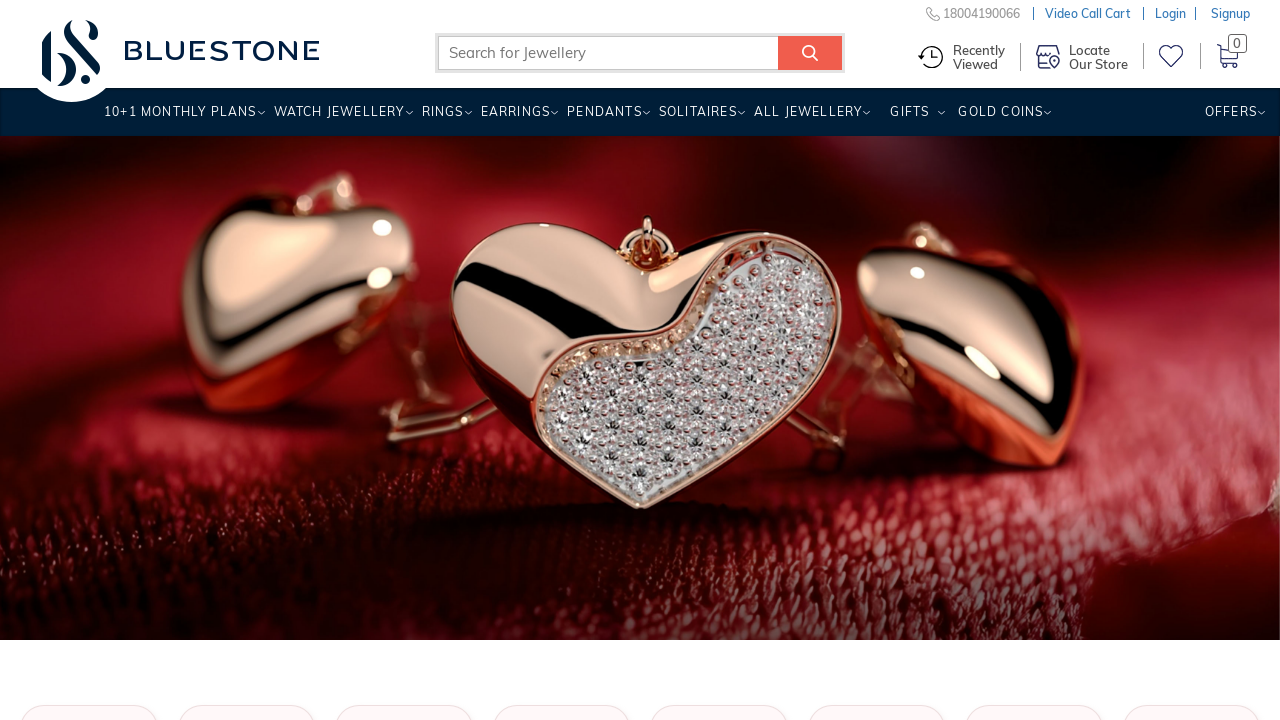

Hovered over Watch Jewellery menu item at (339, 119) on xpath=//a[text()='Watch Jewellery ']
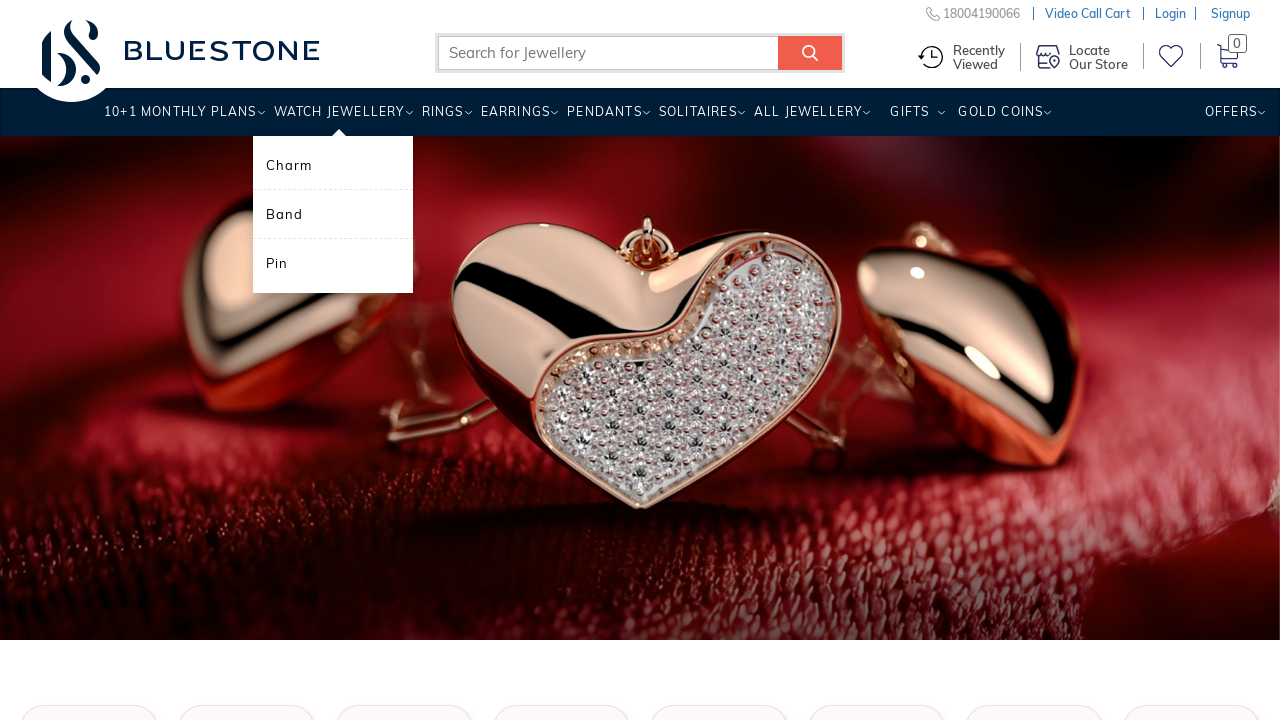

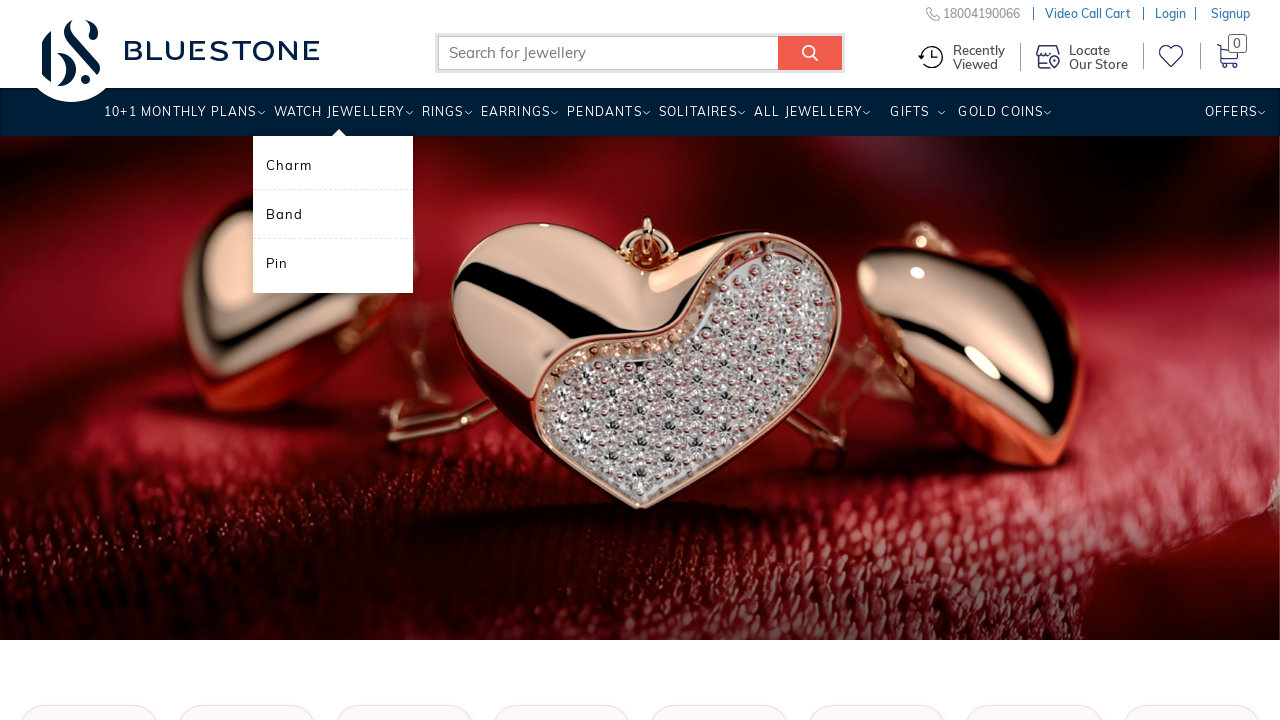